Navigates to the OrangeHRM demo page and verifies the page loads by checking the title

Starting URL: https://opensource-demo.orangehrmlive.com/

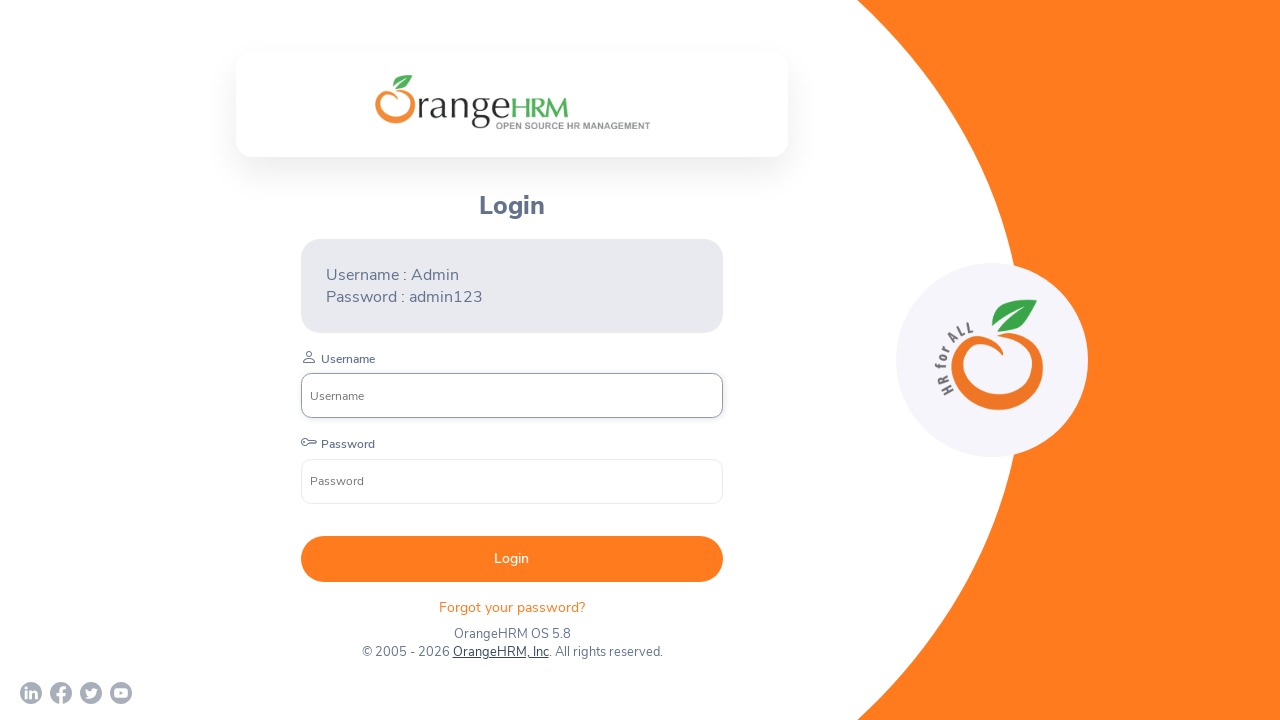

Waited for page DOM content to be fully loaded
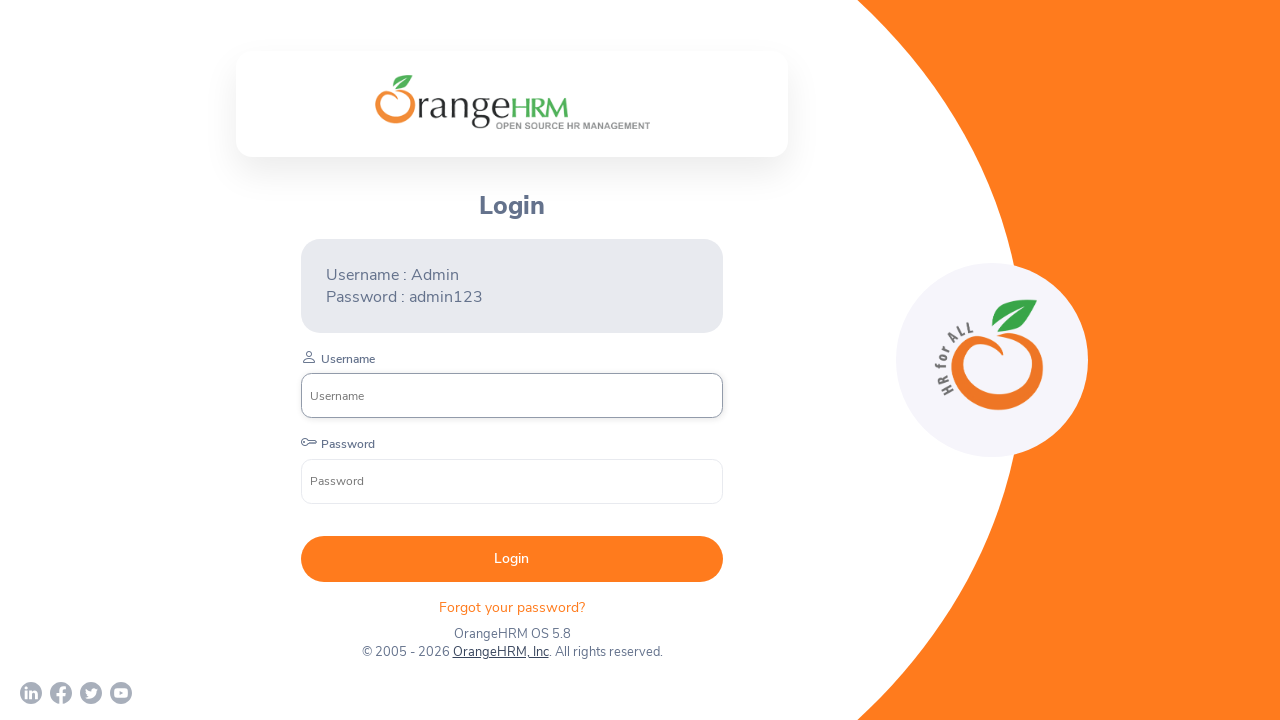

Verified page title contains 'OrangeHRM'
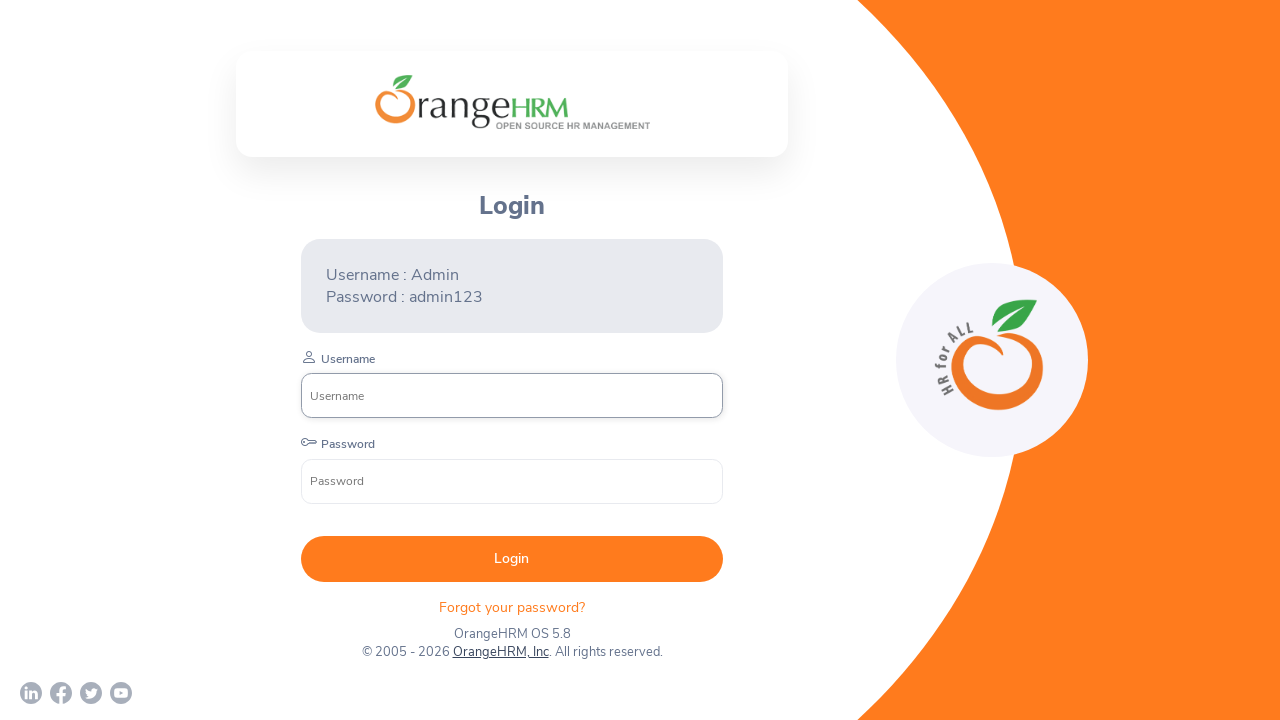

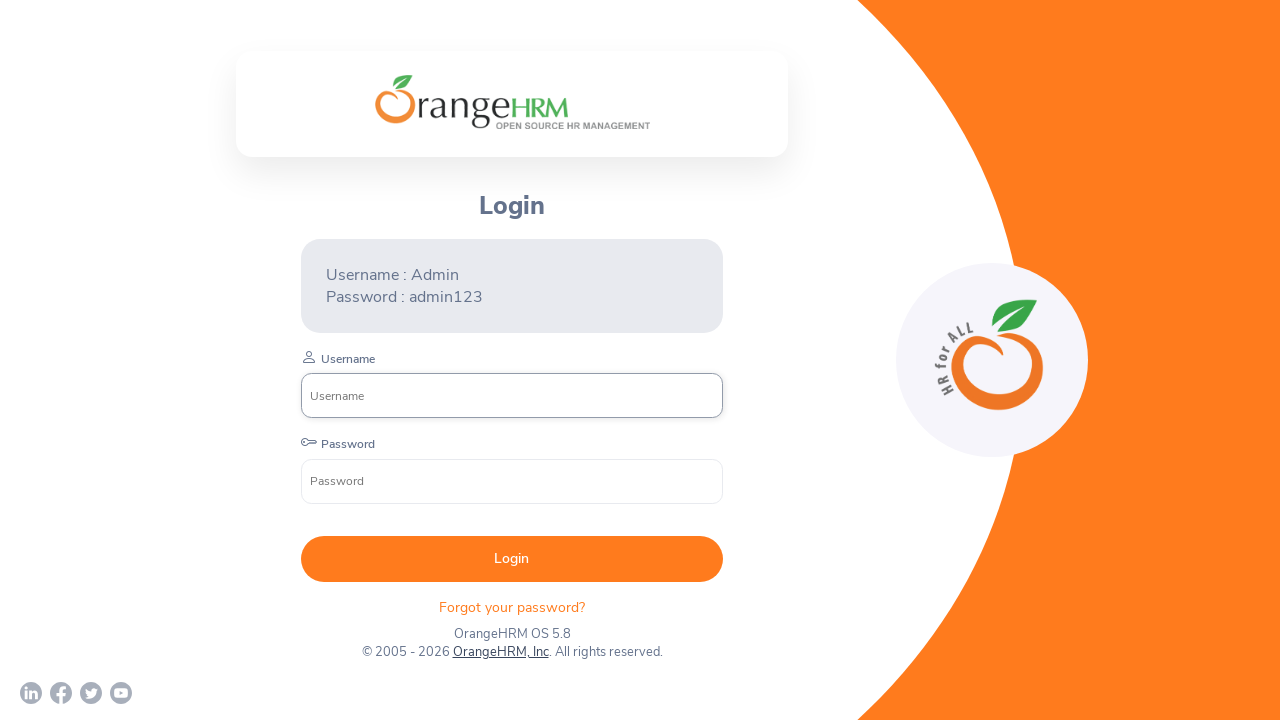